Tests the Add/Remove Elements functionality by clicking the "Add Element" button twice to create two delete buttons, verifying they exist, then removing one and verifying only one remains.

Starting URL: http://the-internet.herokuapp.com/

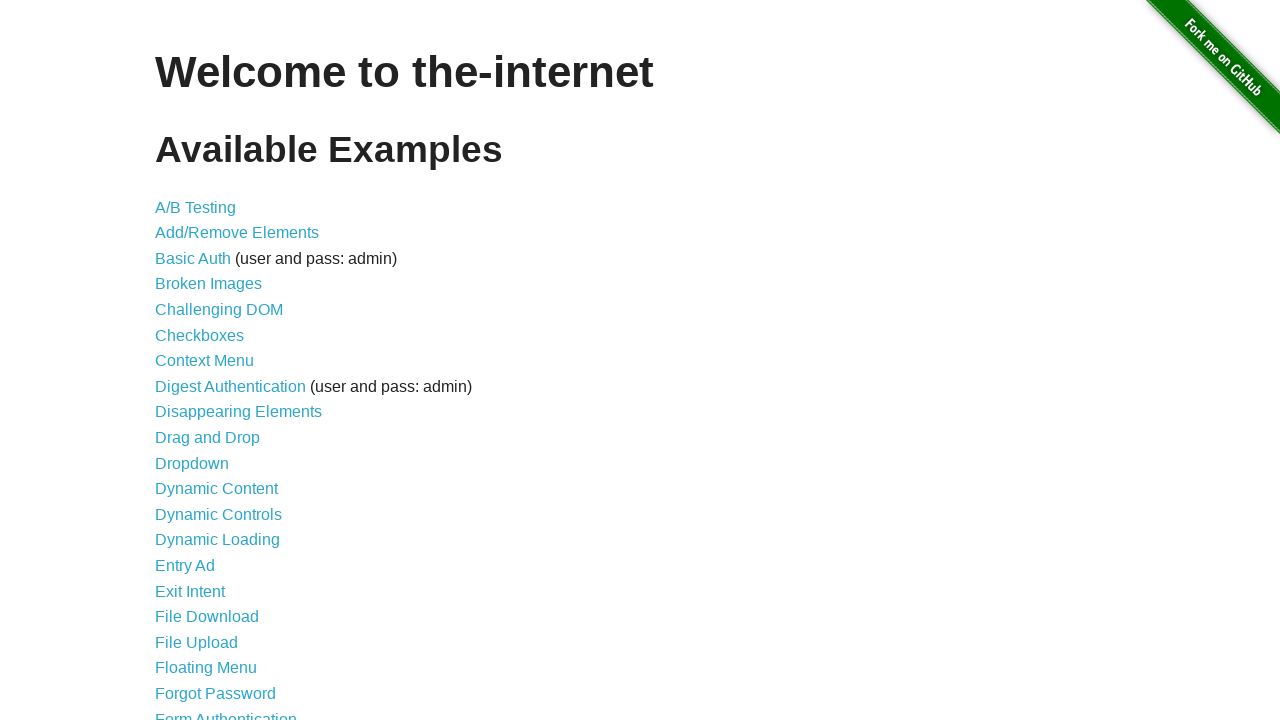

Clicked 'Add/Remove Elements' link in the menu at (237, 233) on xpath=//*[@id="content"]/ul/li[2]/a
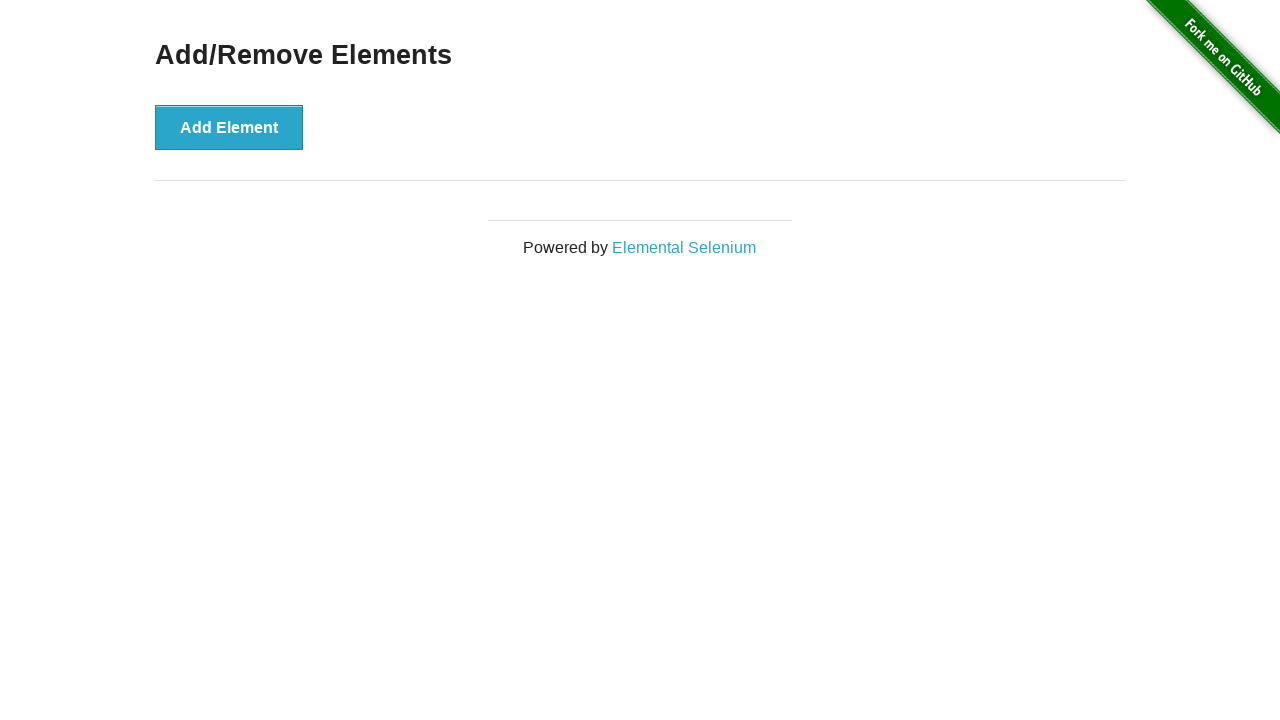

Clicked 'Add Element' button first time at (229, 127) on xpath=//*[@id="content"]/div/button
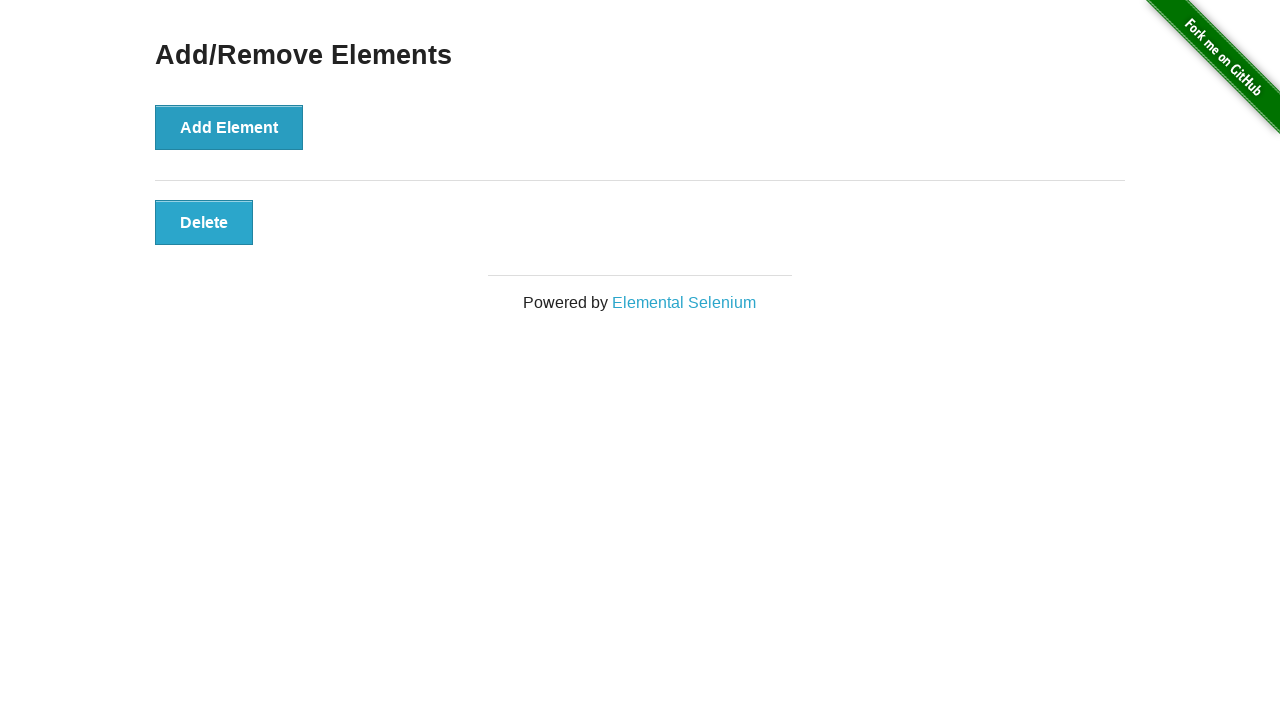

Clicked 'Add Element' button second time at (229, 127) on xpath=//*[@id="content"]/div/button
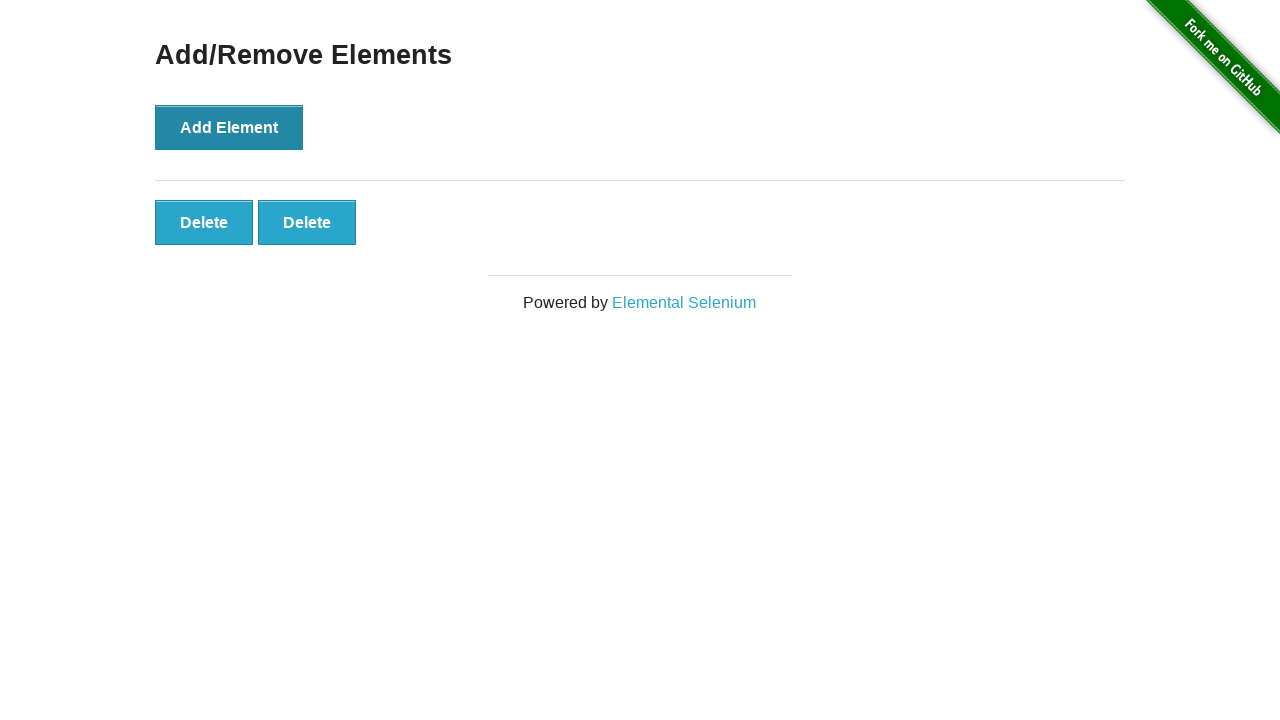

Waited for delete buttons to appear
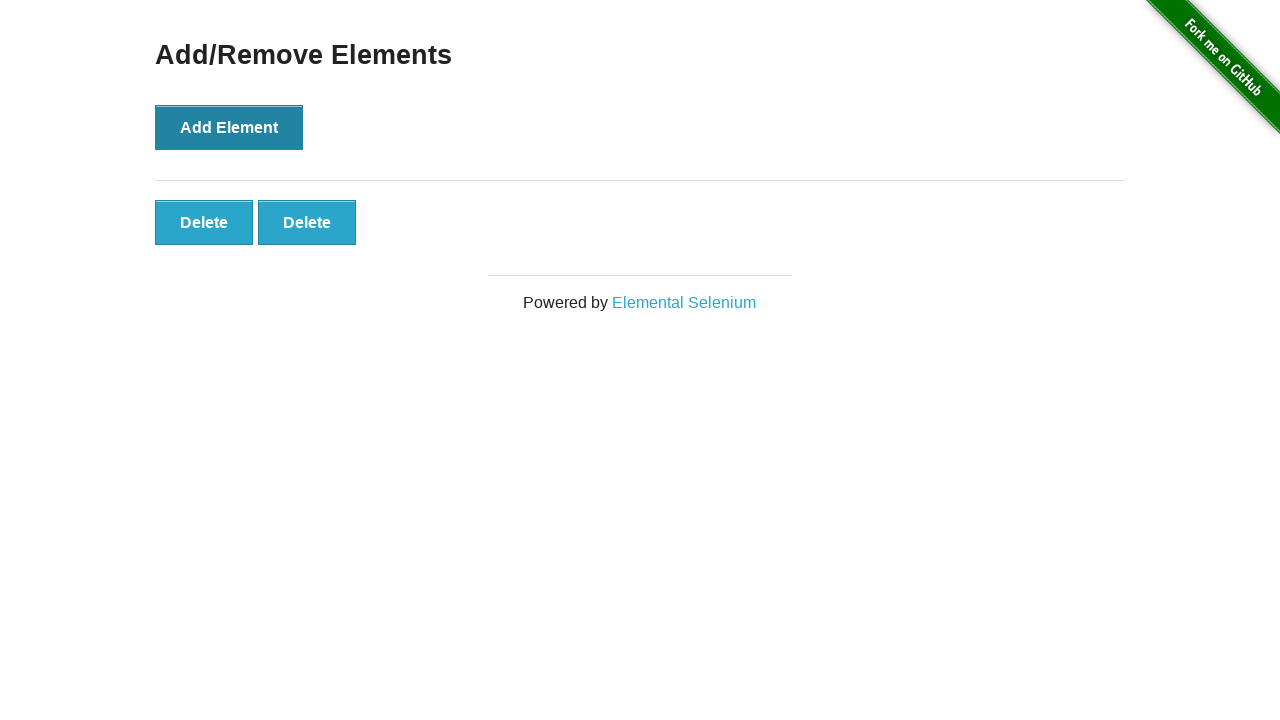

Located all delete buttons
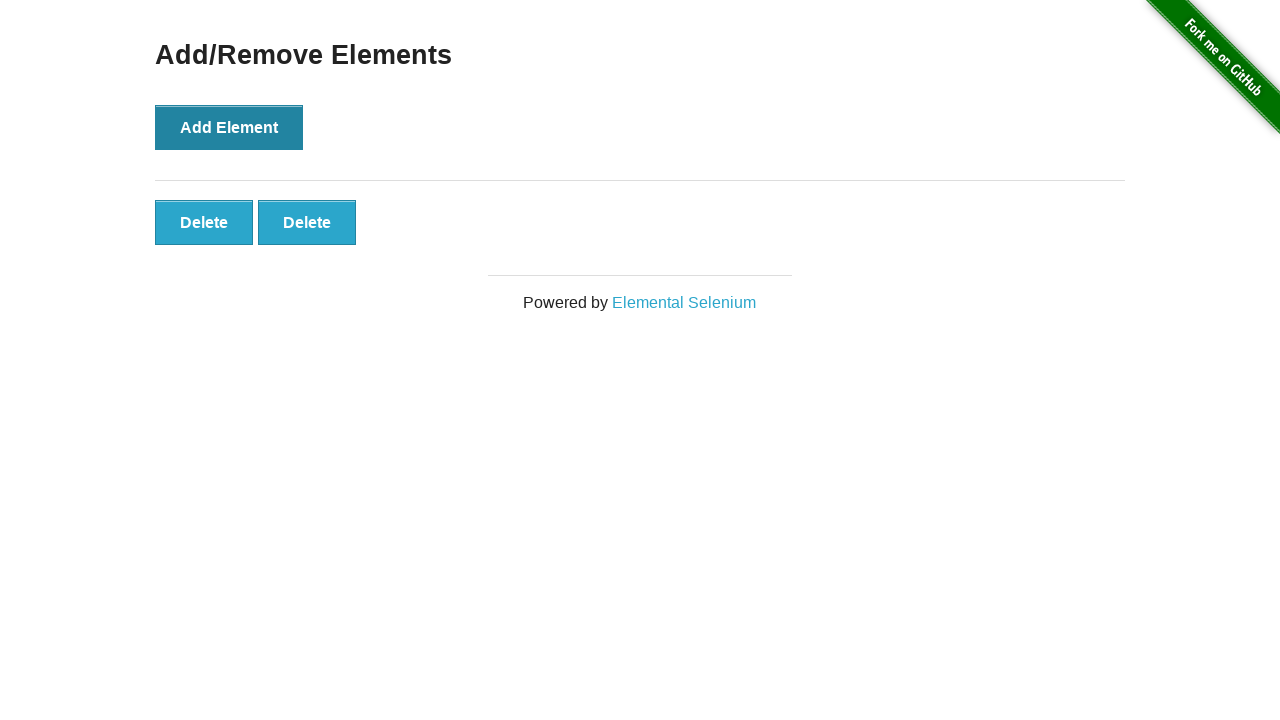

Verified two delete buttons exist
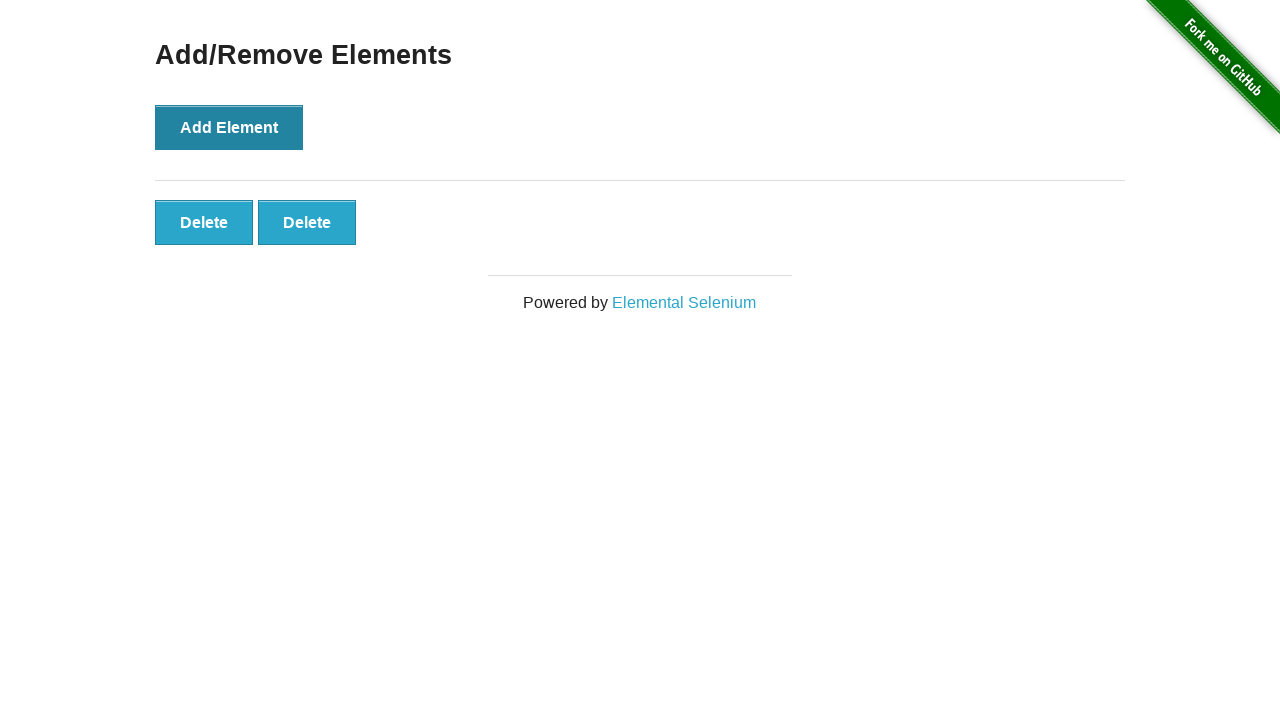

Clicked the first delete button to remove one element at (204, 222) on xpath=//button[text()='Delete'] >> nth=0
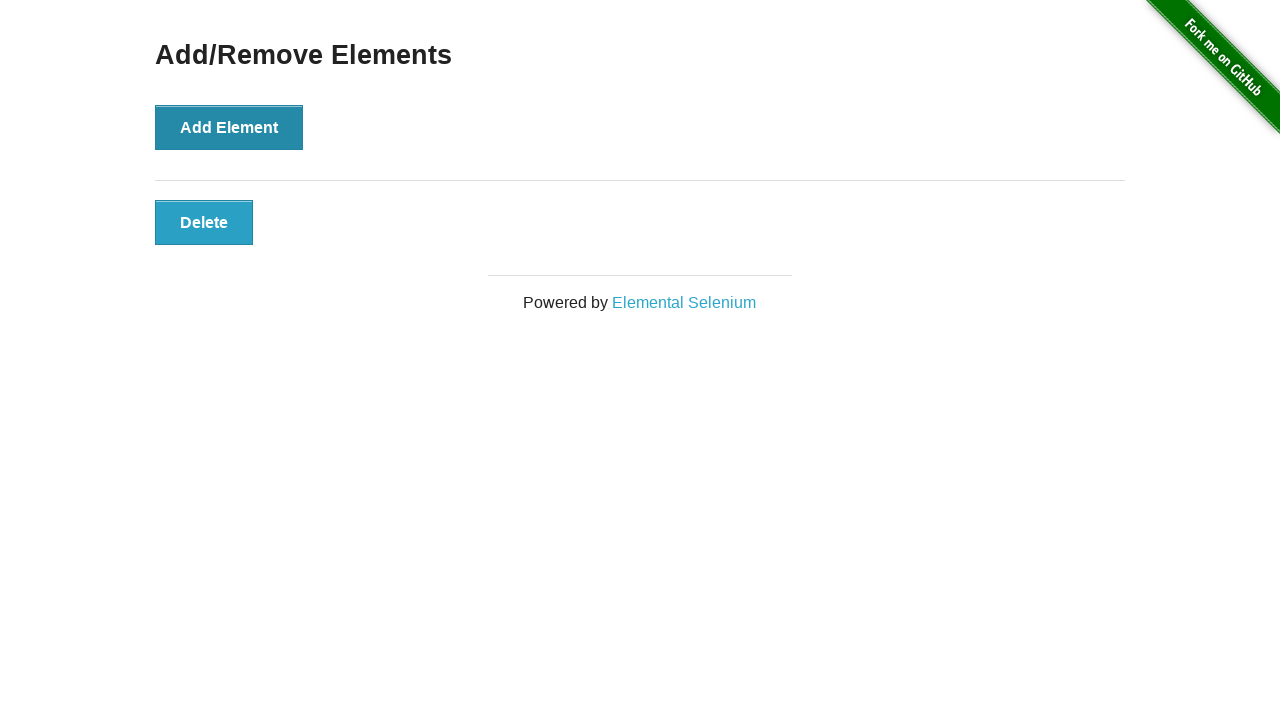

Located delete buttons after removal
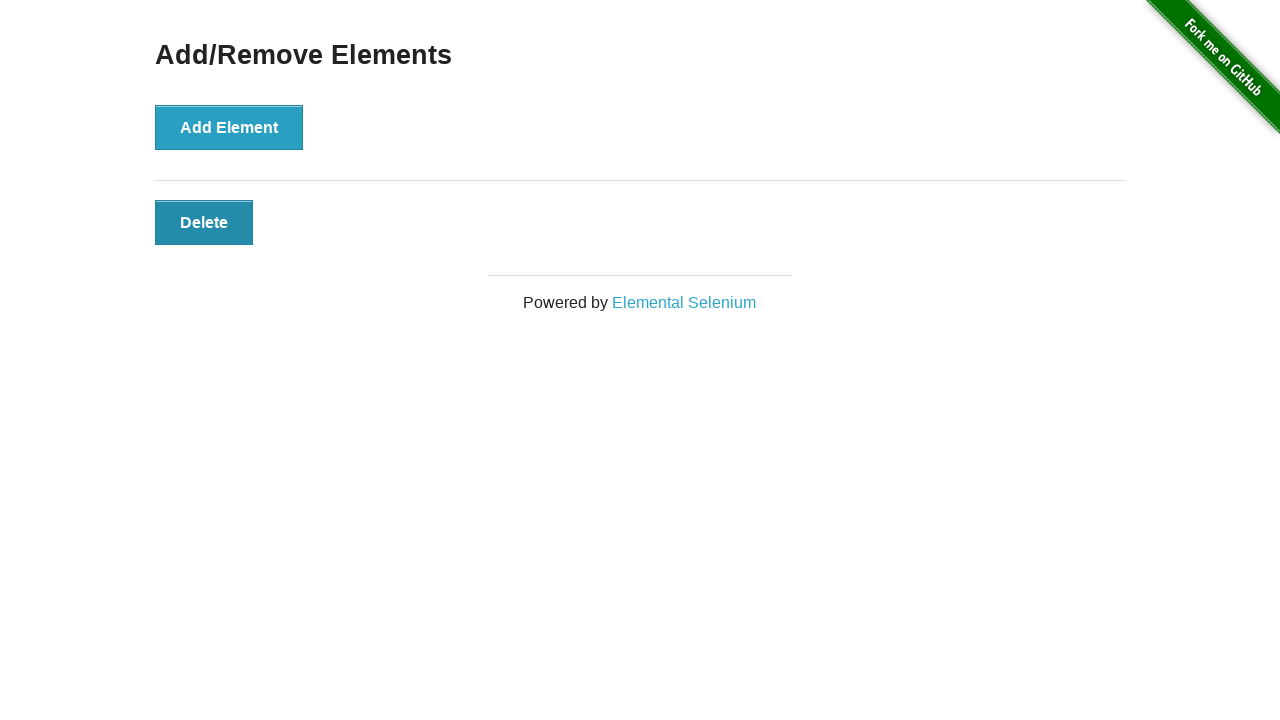

Verified only one delete button remains
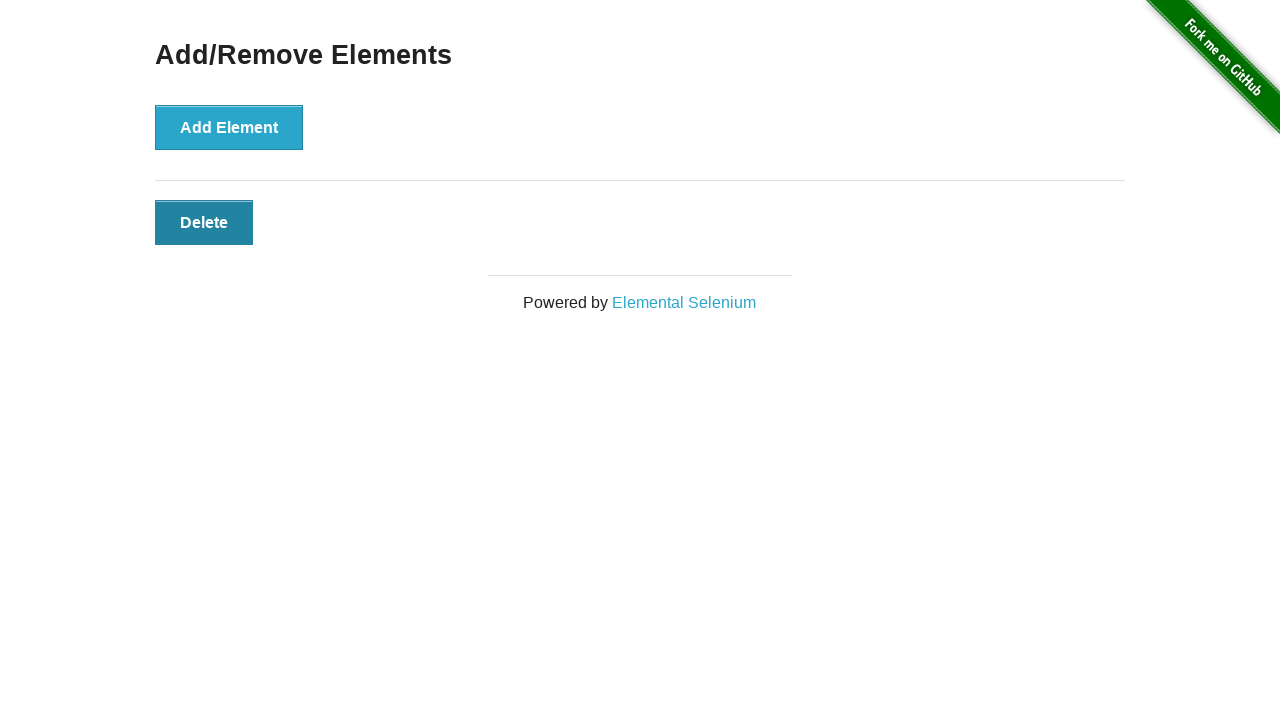

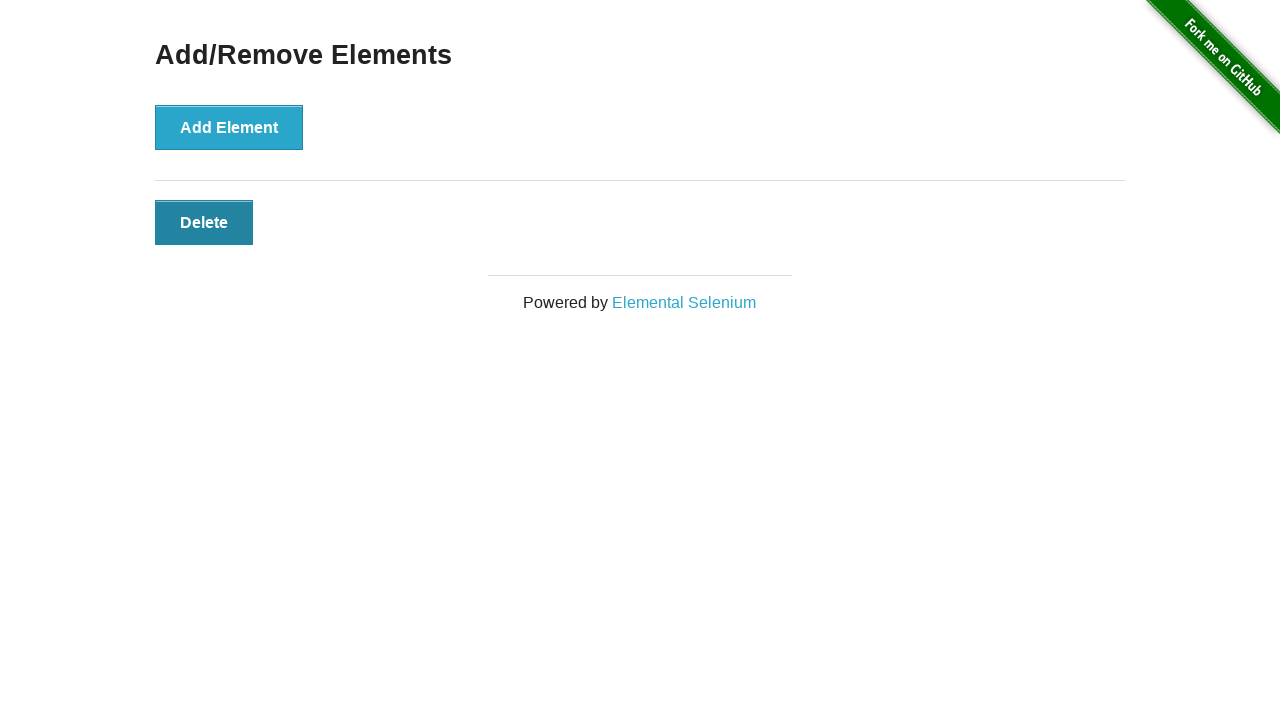